Tests a math form by reading a value from the page, calculating a mathematical expression (log of absolute value of 12*sin(x)), filling in the answer, checking a checkbox, selecting a radio button, and submitting the form.

Starting URL: http://suninjuly.github.io/math.html

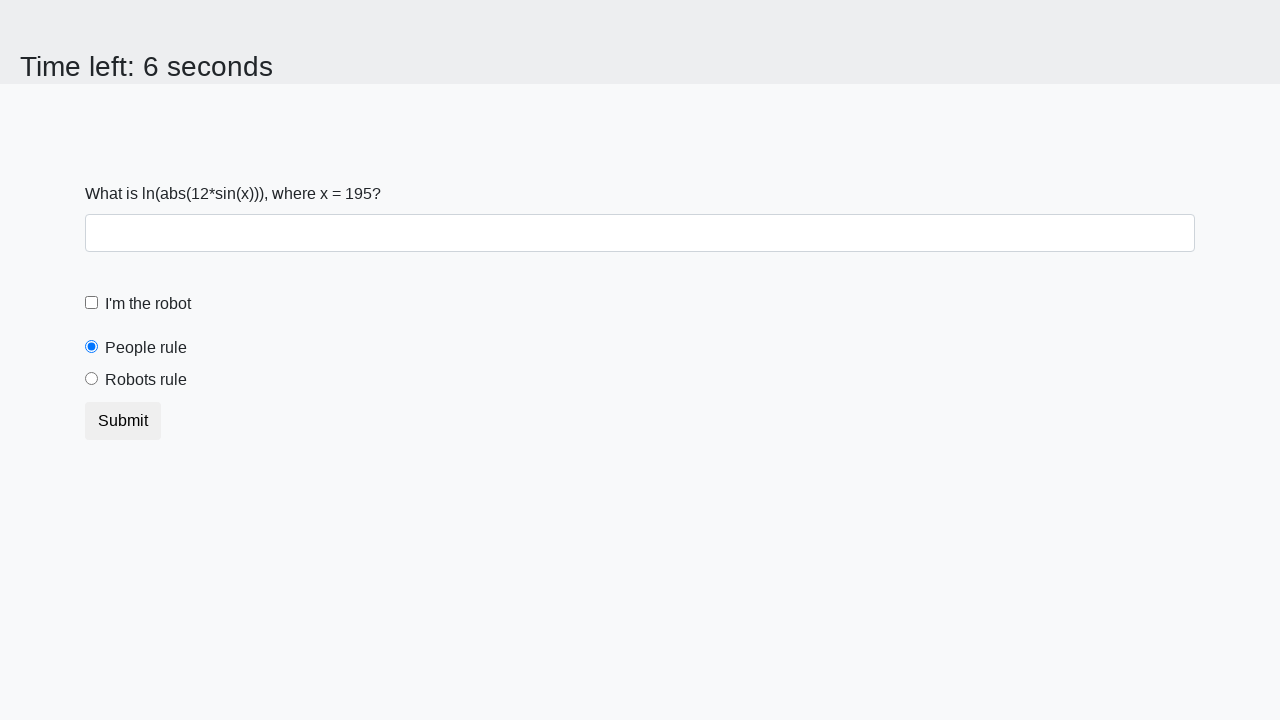

Read x value from page element
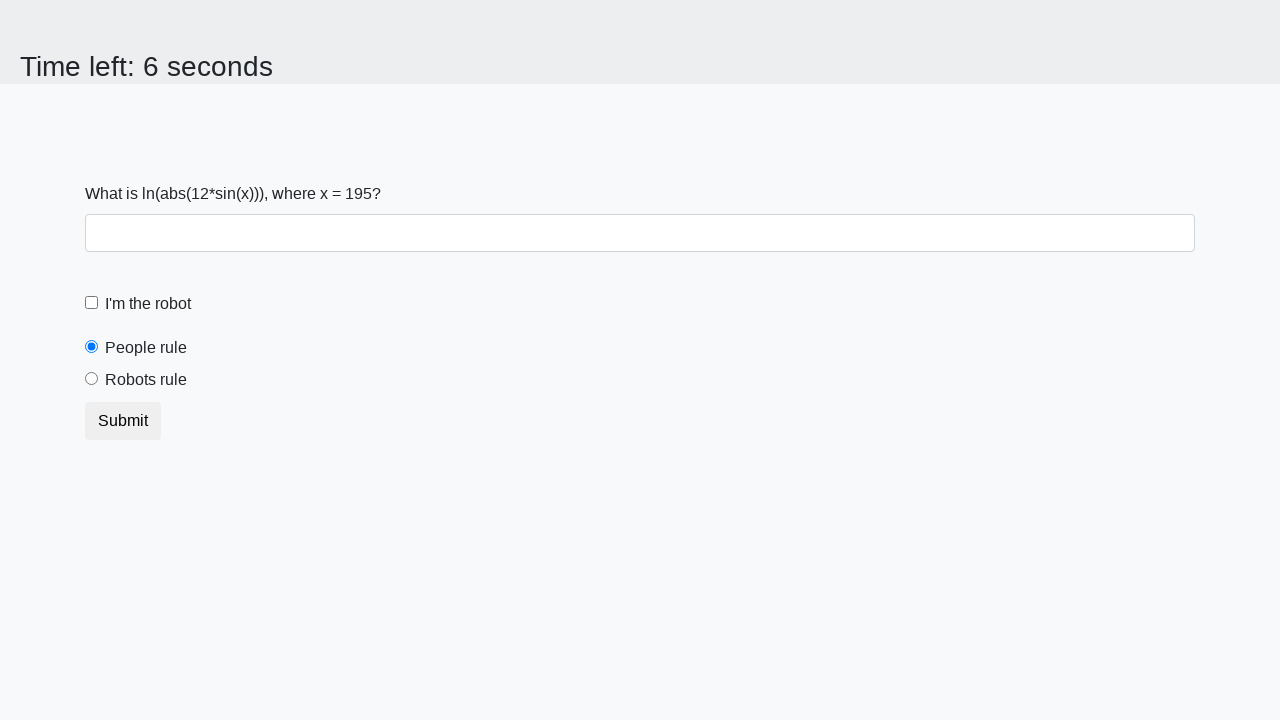

Calculated answer: log(abs(12*sin(195))) = 0.9682970580470422
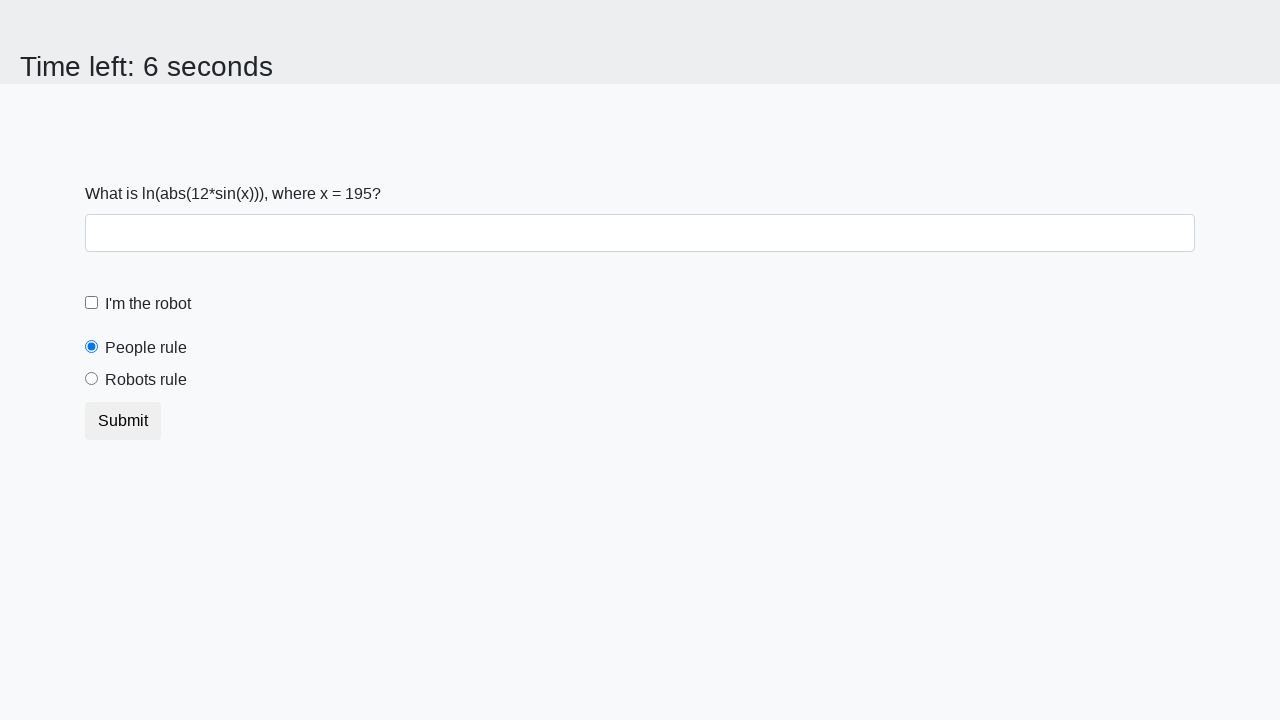

Filled answer field with calculated value 0.9682970580470422 on .form-control
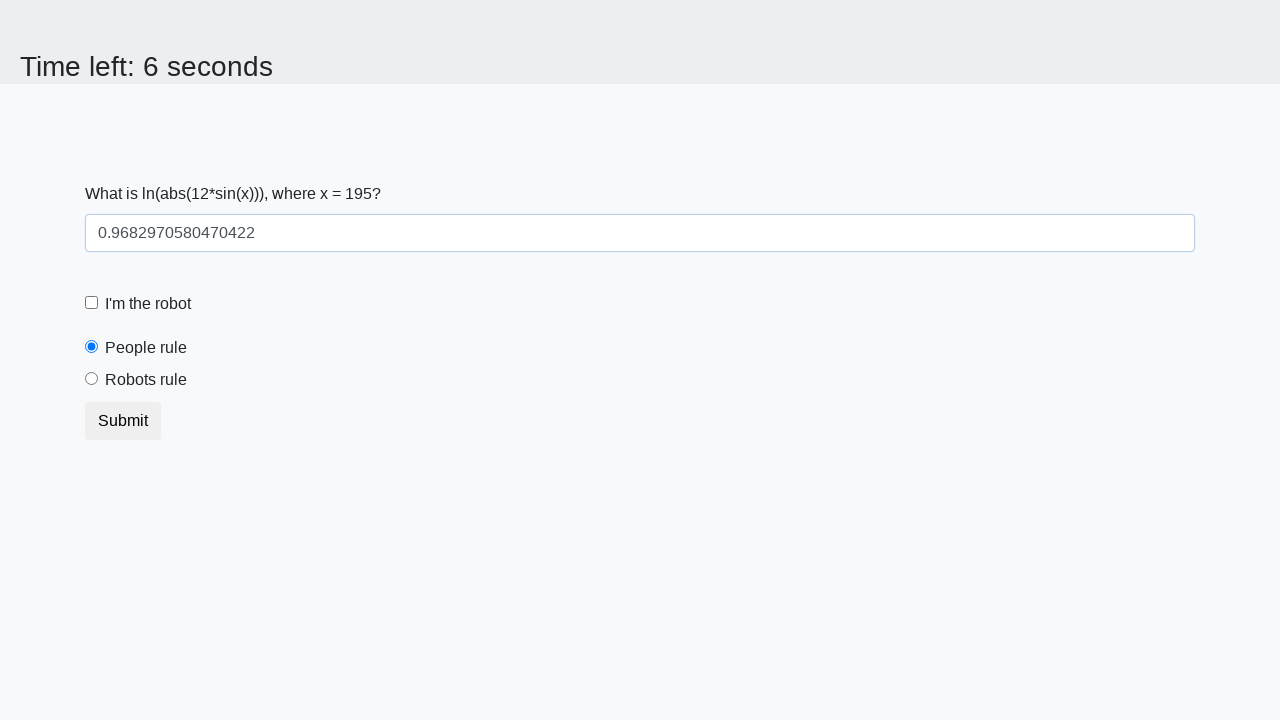

Checked the 'I'm the robot' checkbox at (92, 303) on #robotCheckbox
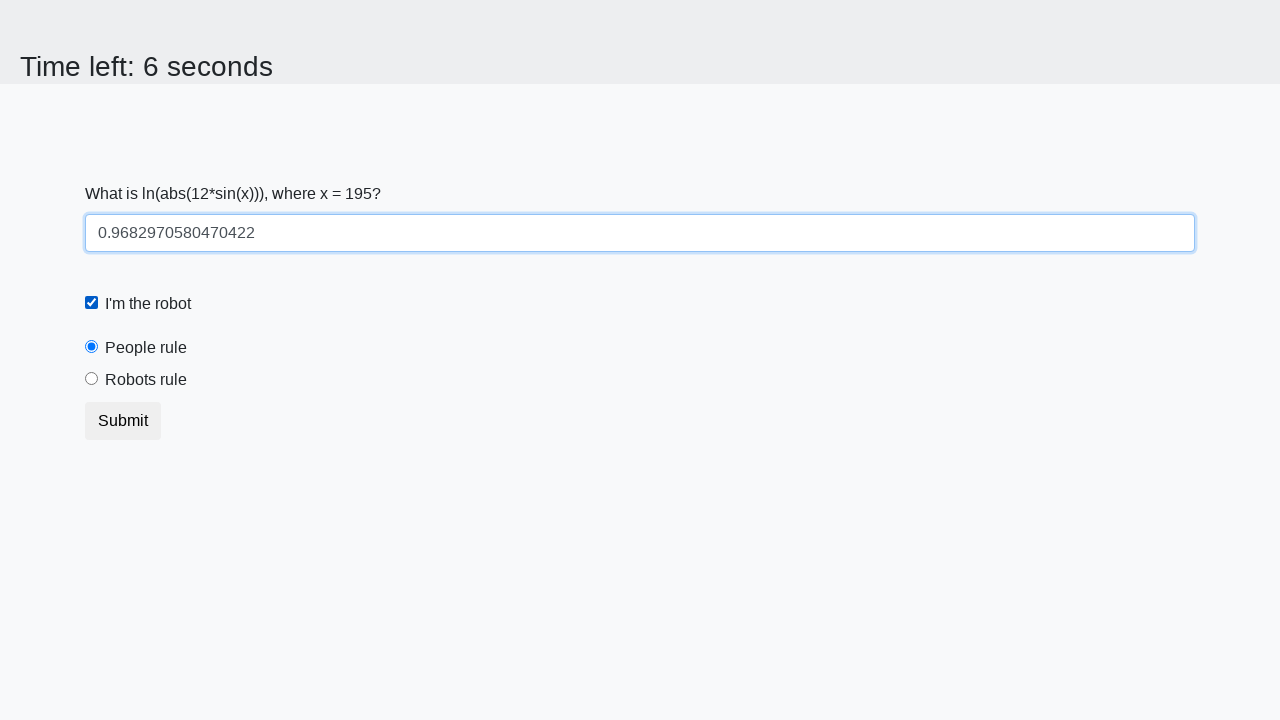

Selected the 'robots rule' radio button at (92, 379) on #robotsRule
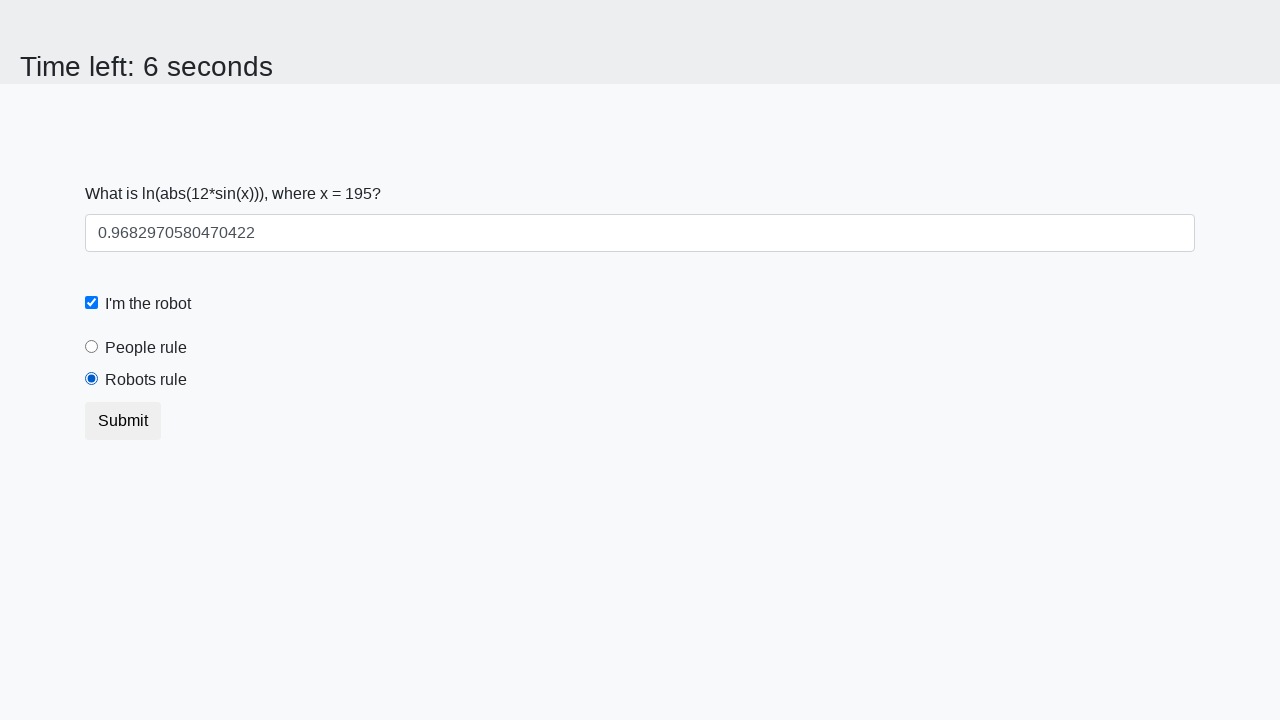

Clicked submit button to submit form at (123, 421) on button.btn
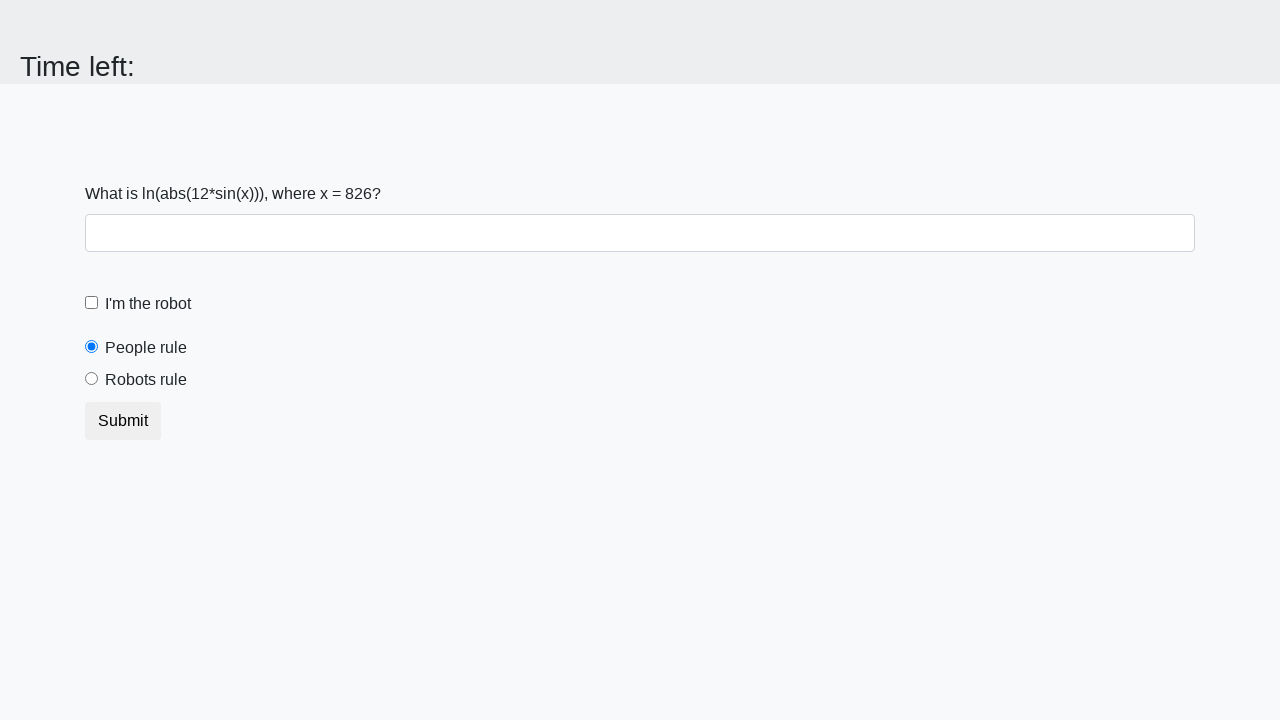

Waited 1000ms for page response
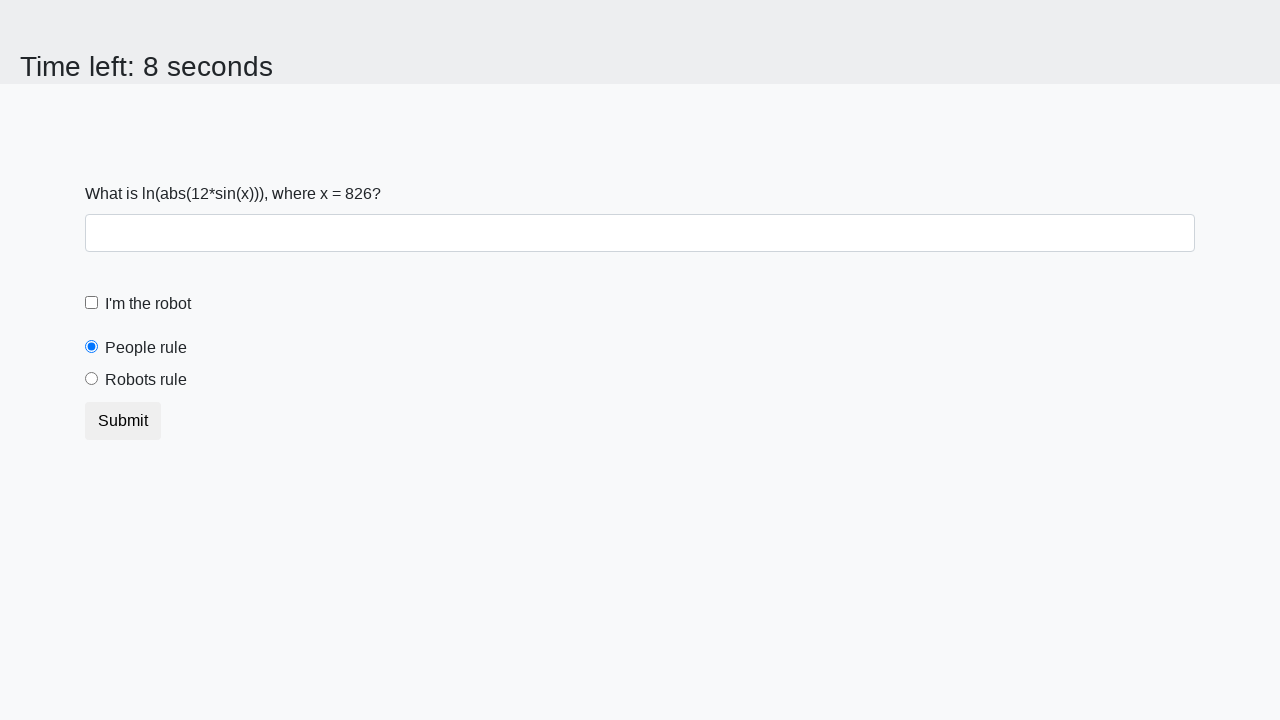

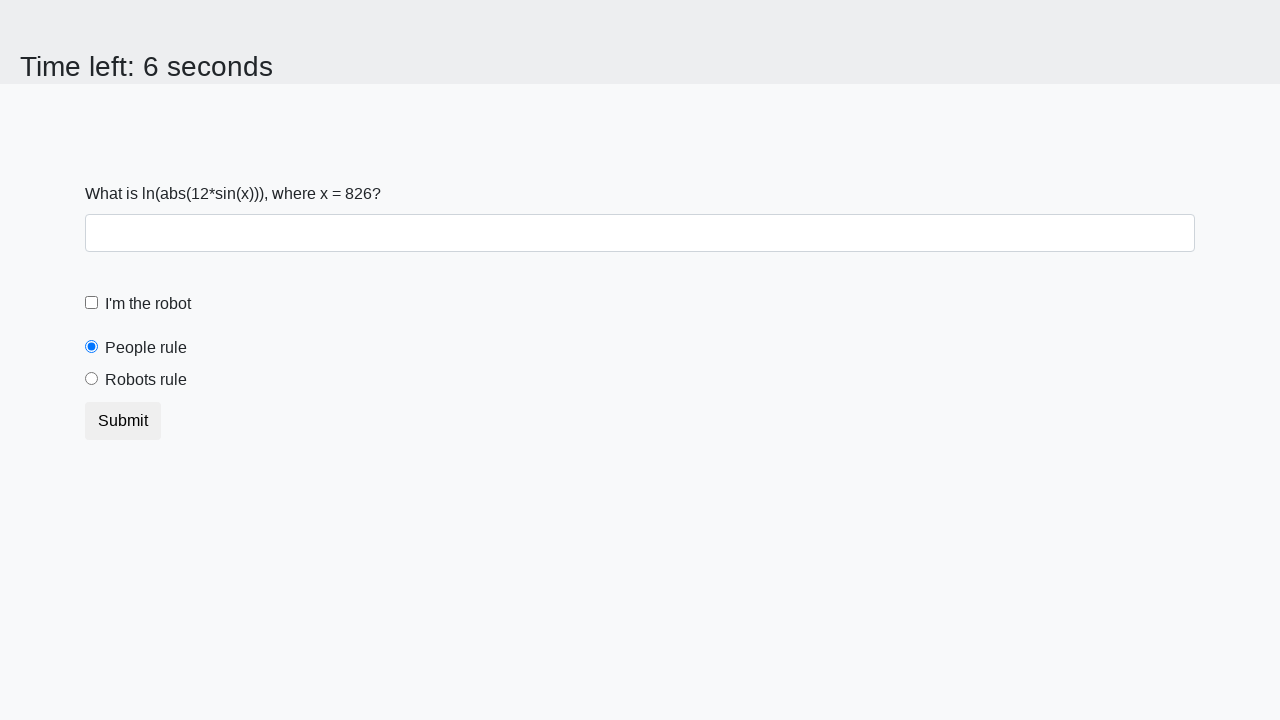